Tests selecting a dropdown option by value attribute on a dropdown practice page

Starting URL: https://letcode.in/dropdowns

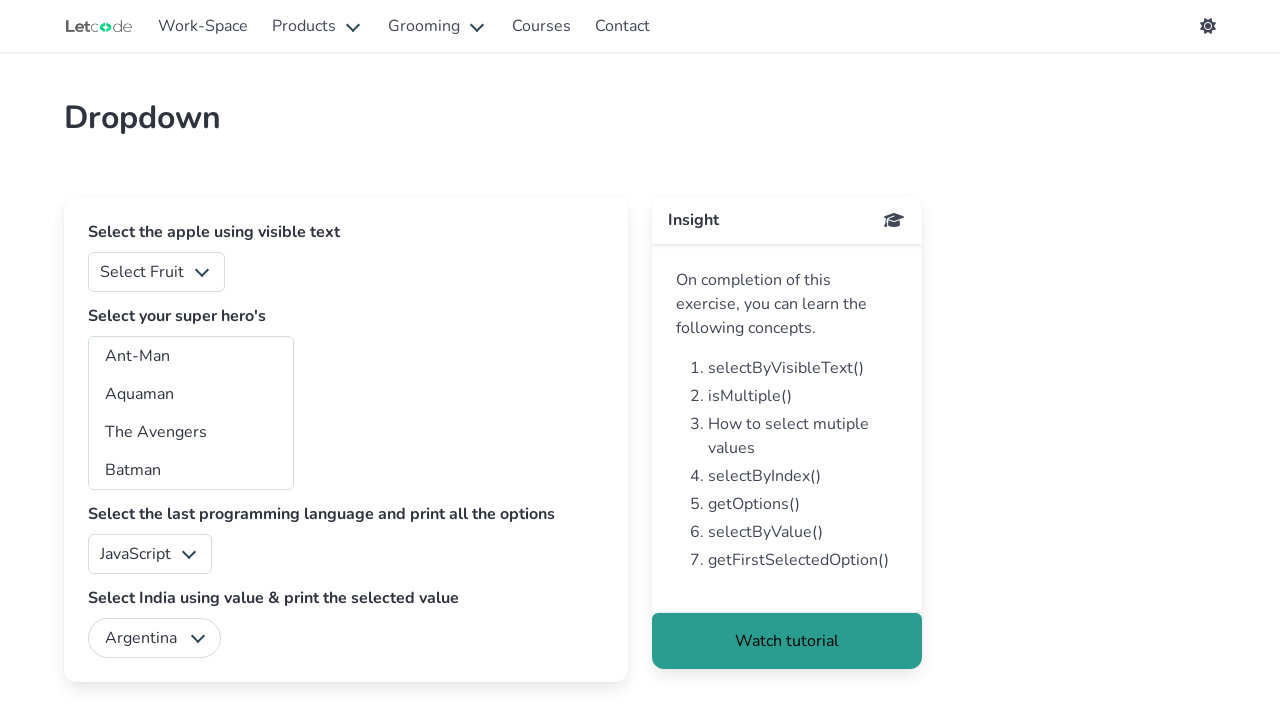

Waited for fruits dropdown to load on the page
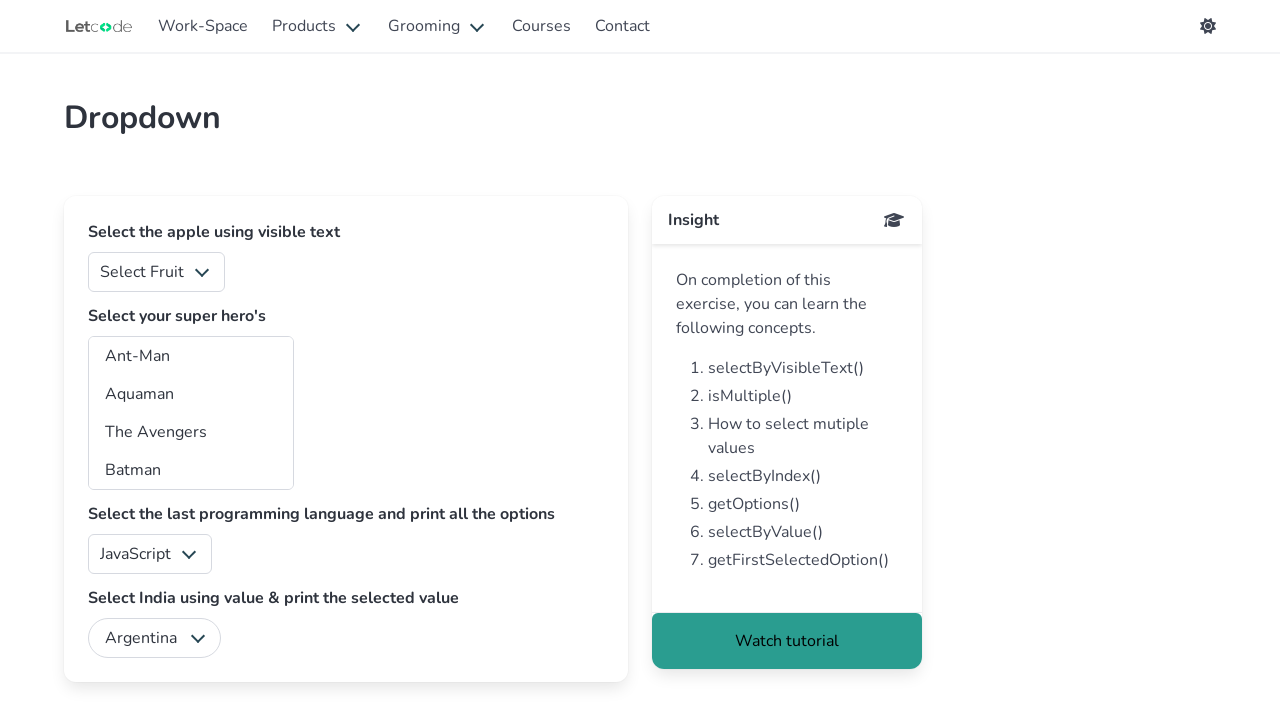

Selected dropdown option with value '1' from fruits dropdown on #fruits
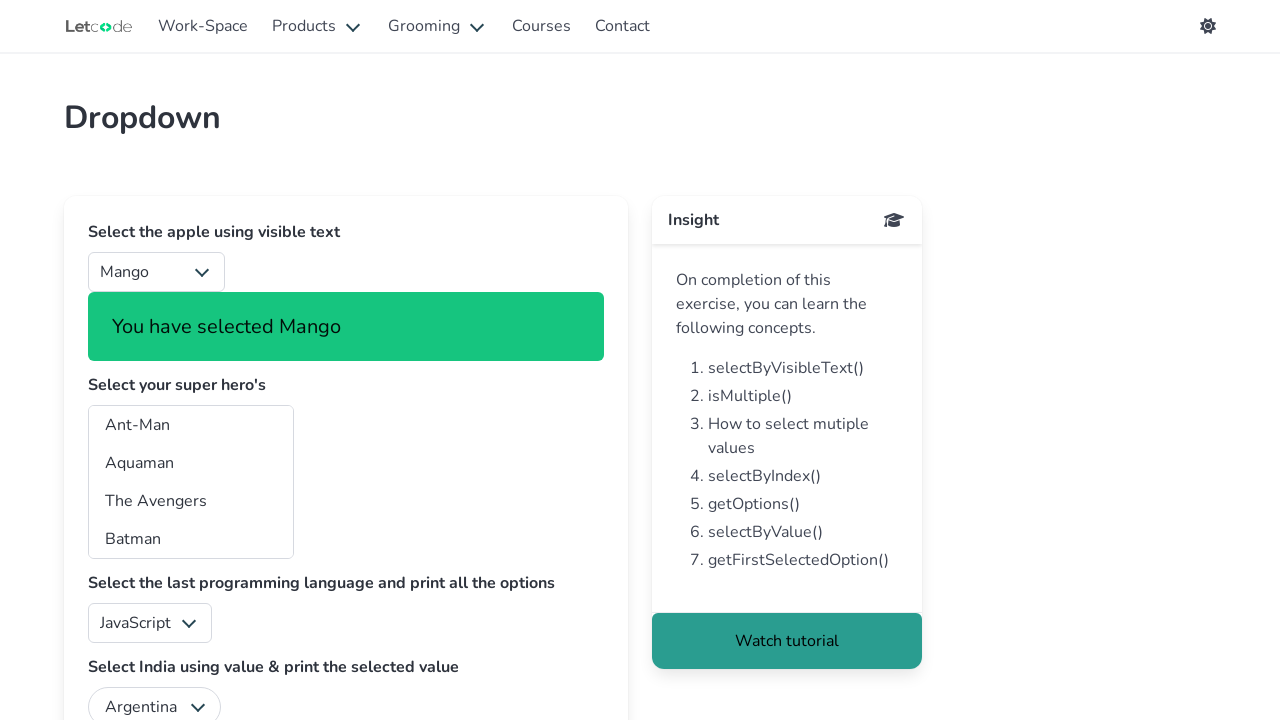

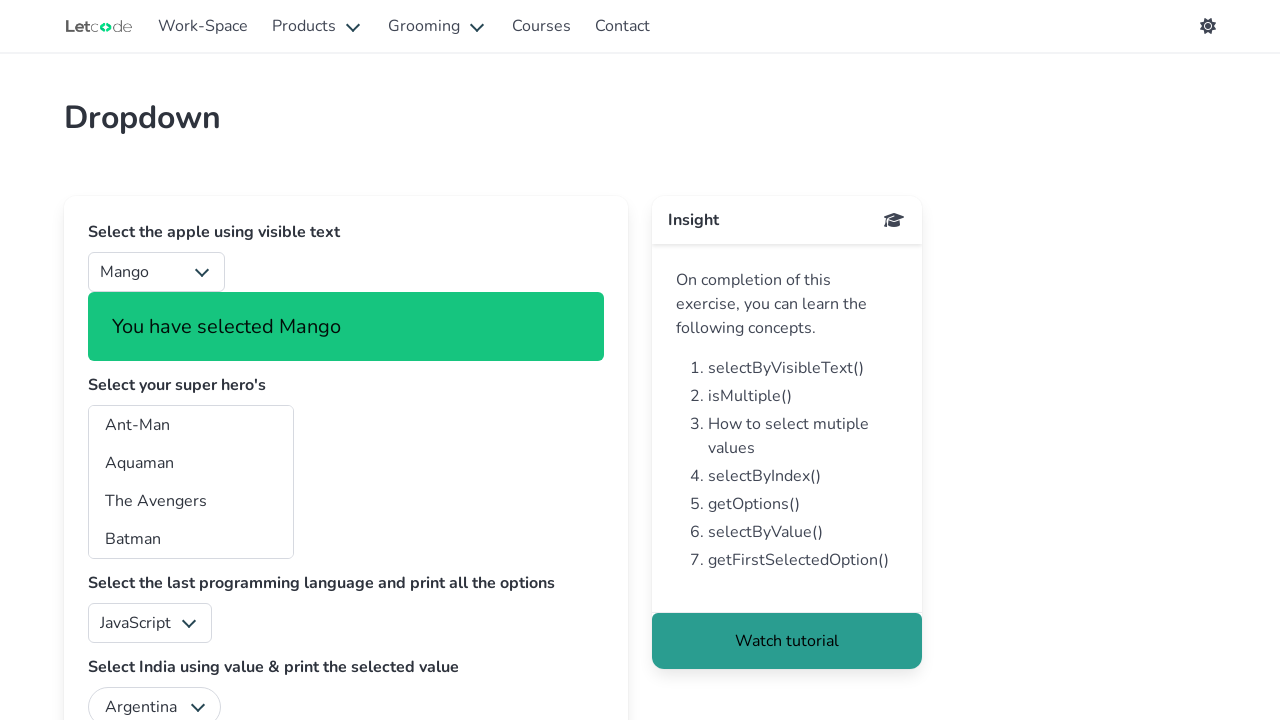